Clicks on a teal button to trigger a confirmation popup, accepts it, and verifies the result text

Starting URL: https://kristinek.github.io/site/examples/alerts_popups

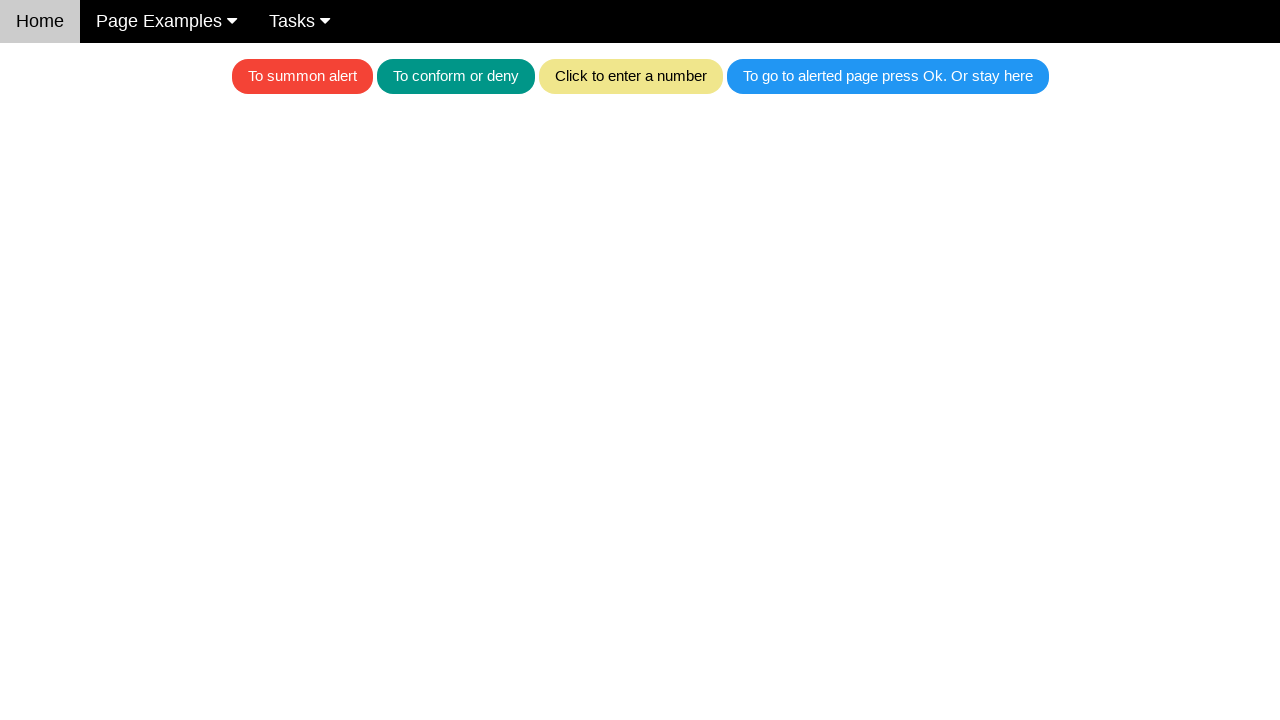

Set up dialog handler to accept confirmation popups
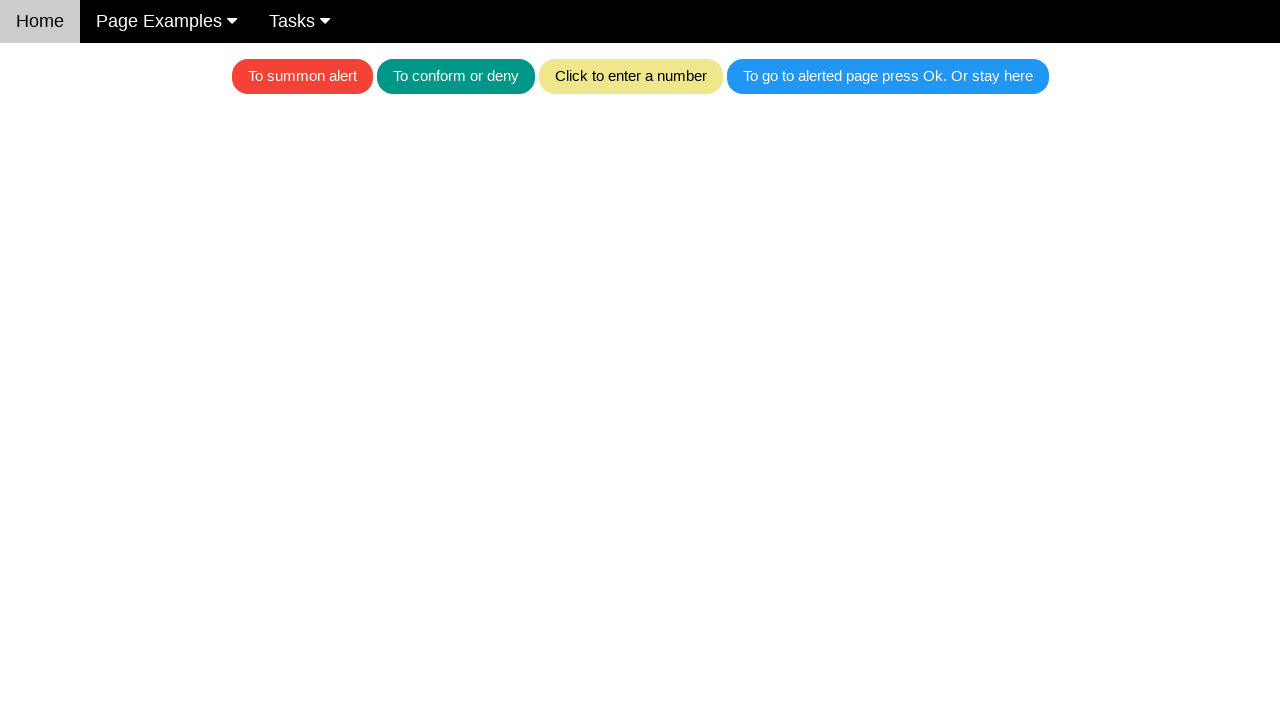

Clicked the teal button to trigger confirmation popup at (456, 76) on .w3-teal
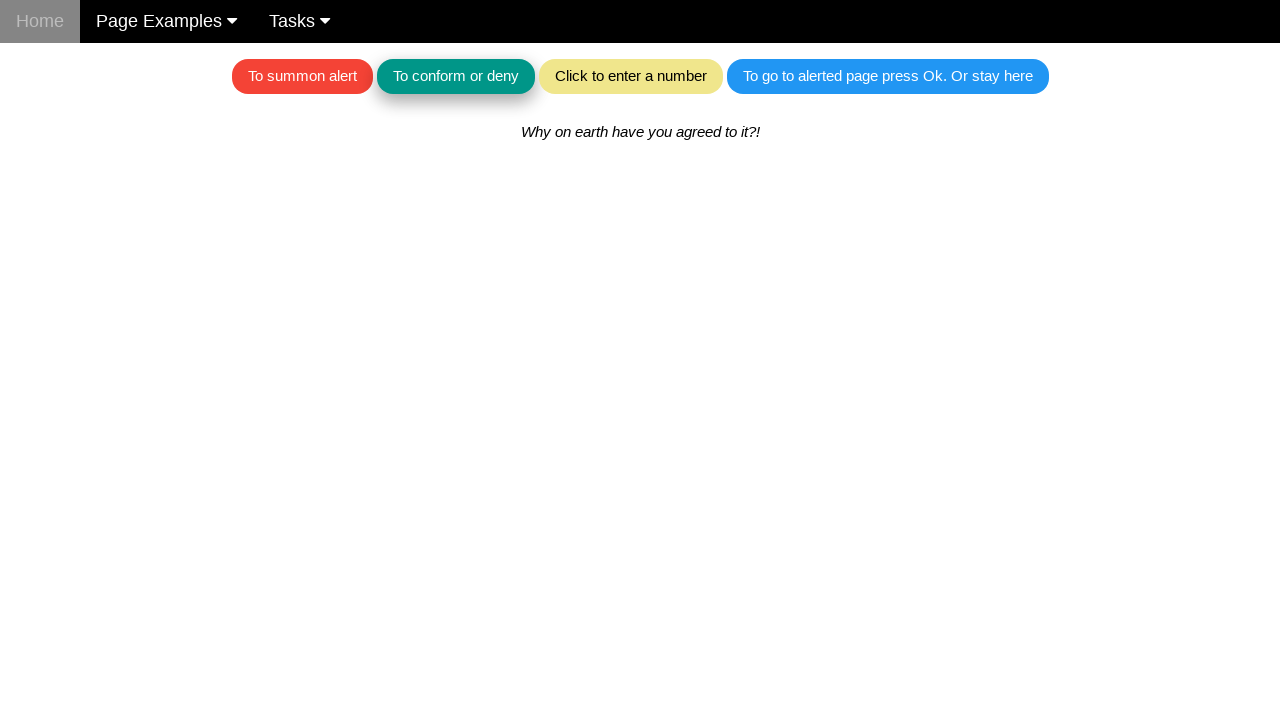

Confirmation popup was accepted and result text element is visible
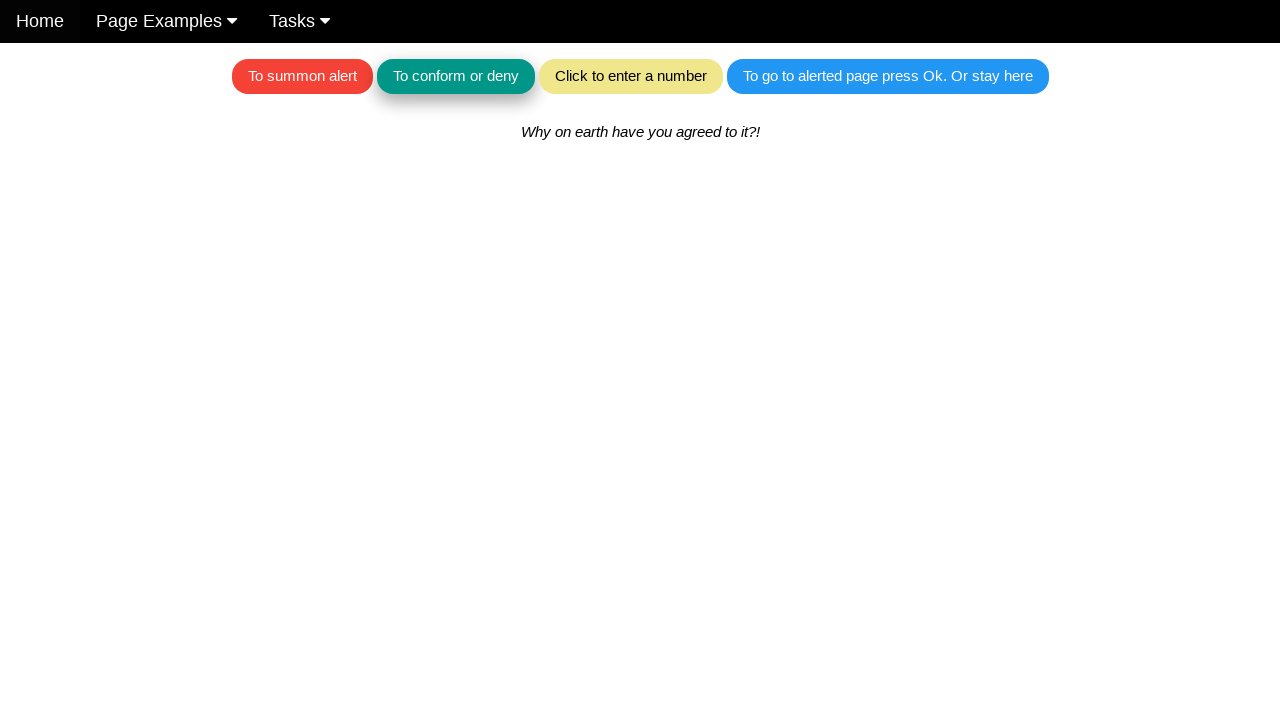

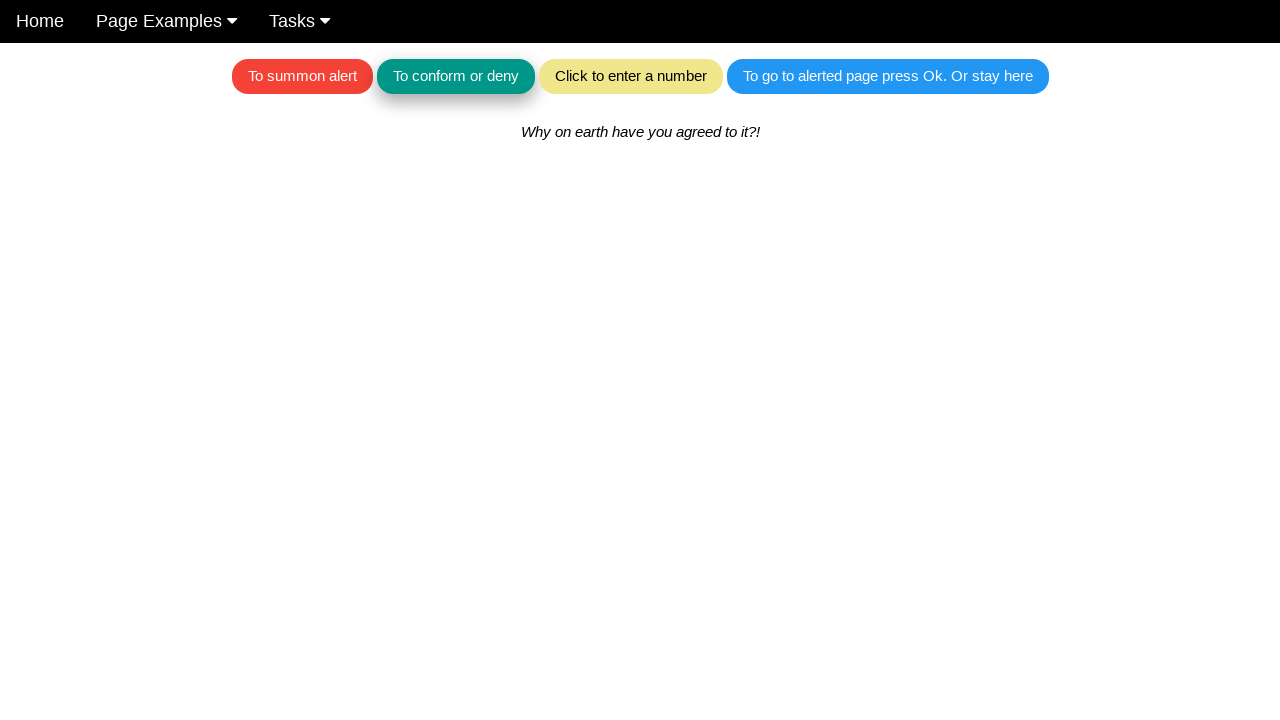